Tests that other controls are hidden when editing a todo item

Starting URL: https://demo.playwright.dev/todomvc

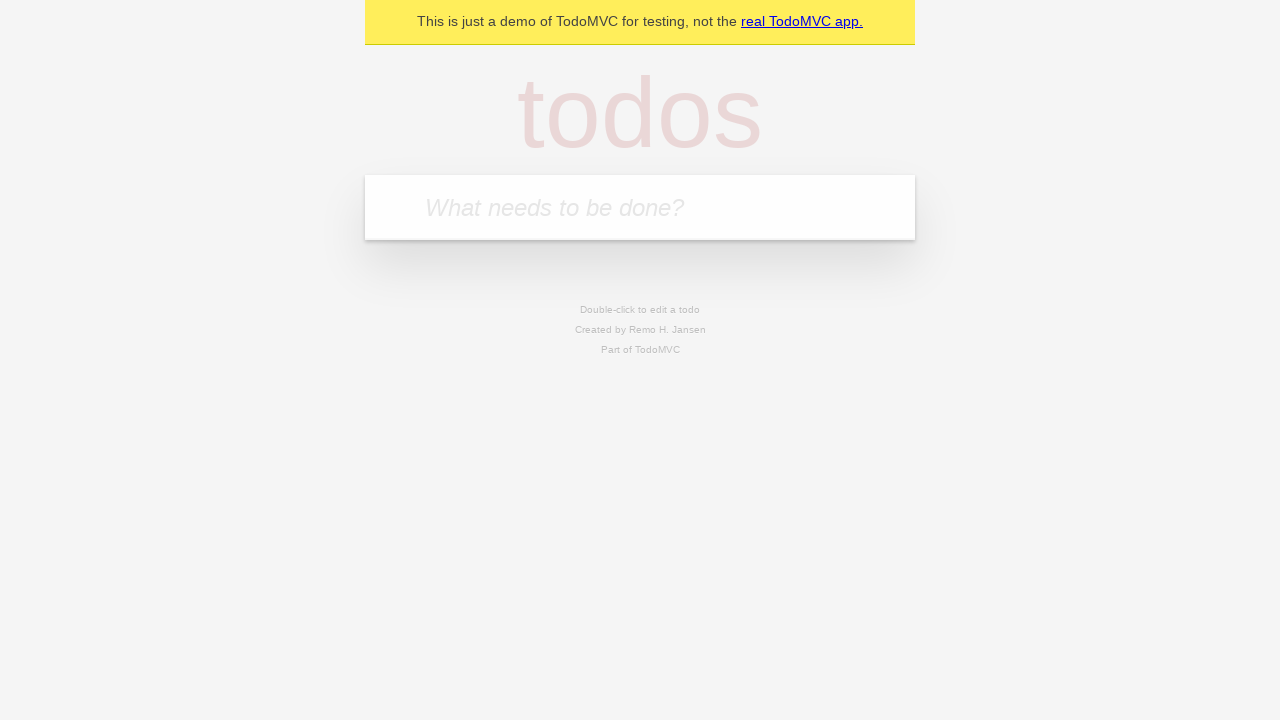

Filled new todo input with 'buy some cheese' on .new-todo
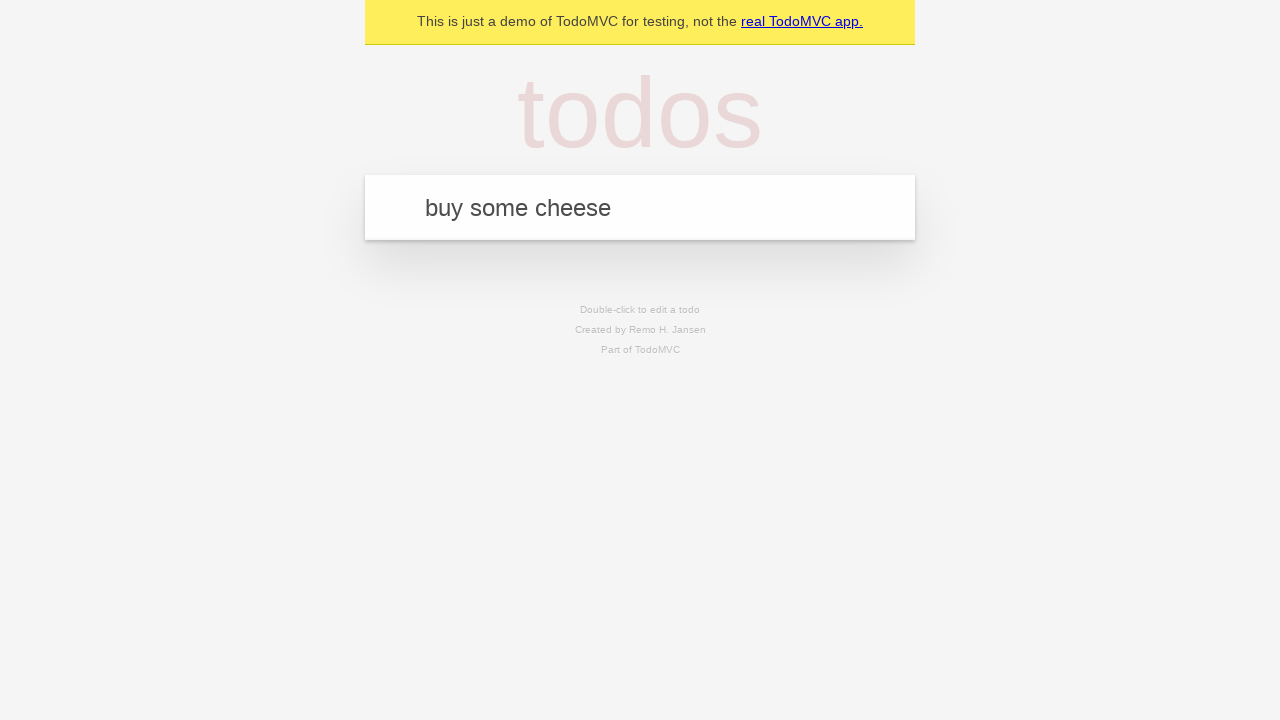

Pressed Enter to add first todo item on .new-todo
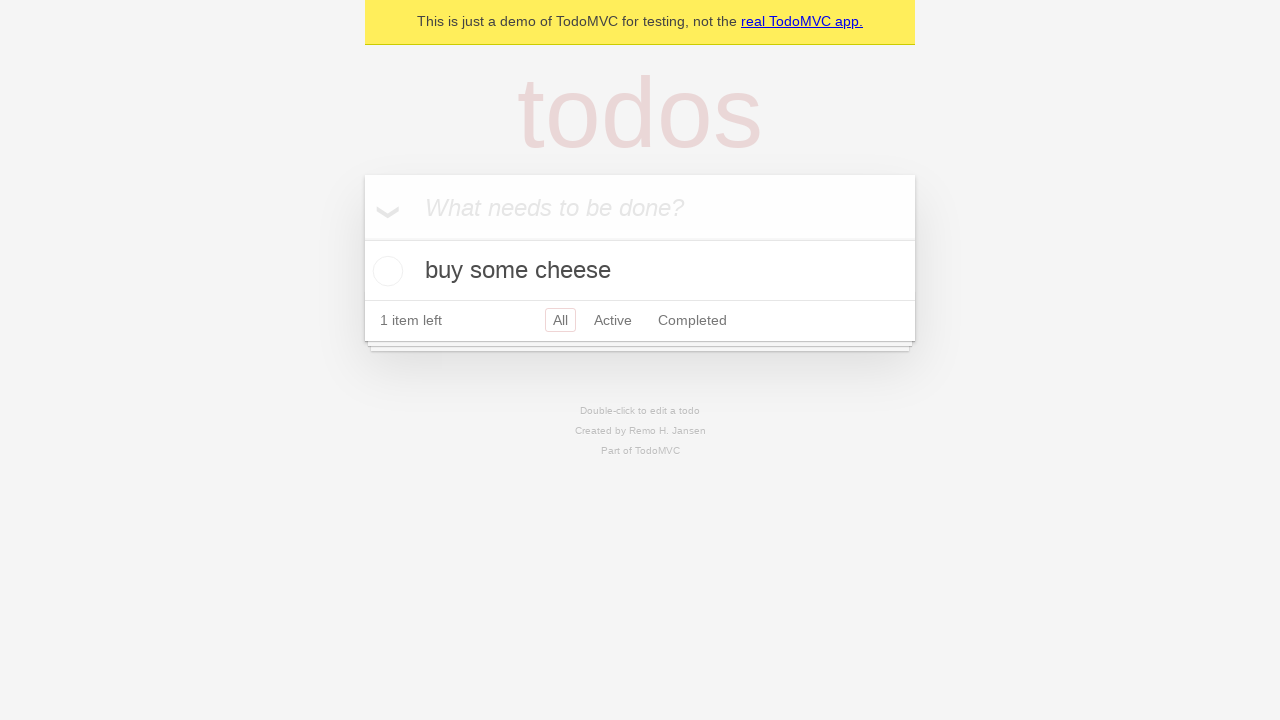

Filled new todo input with 'feed the cat' on .new-todo
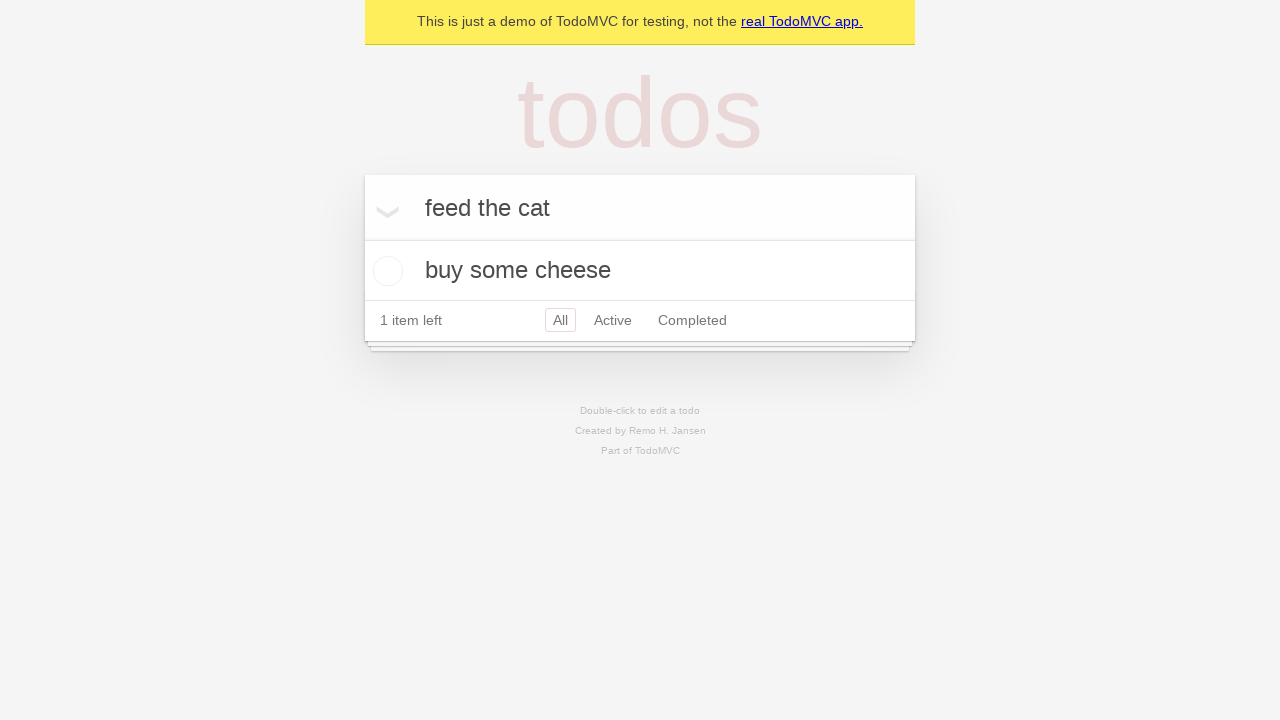

Pressed Enter to add second todo item on .new-todo
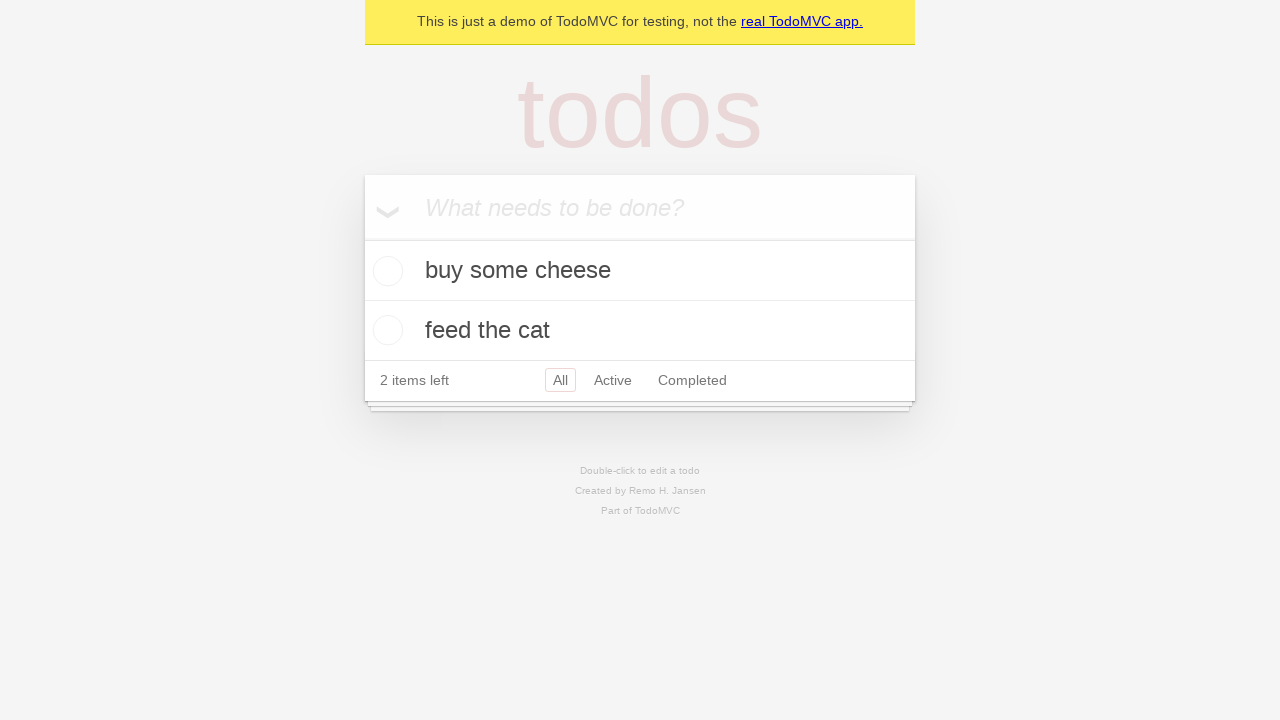

Filled new todo input with 'book a doctors appointment' on .new-todo
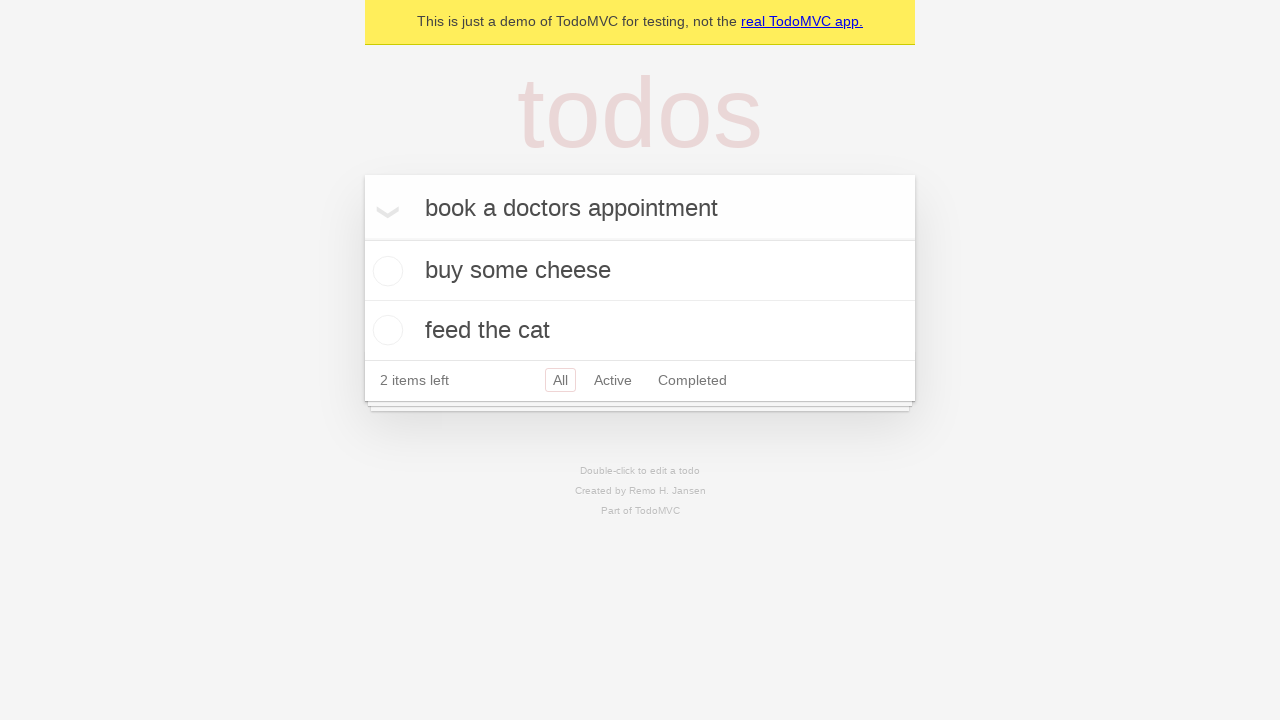

Pressed Enter to add third todo item on .new-todo
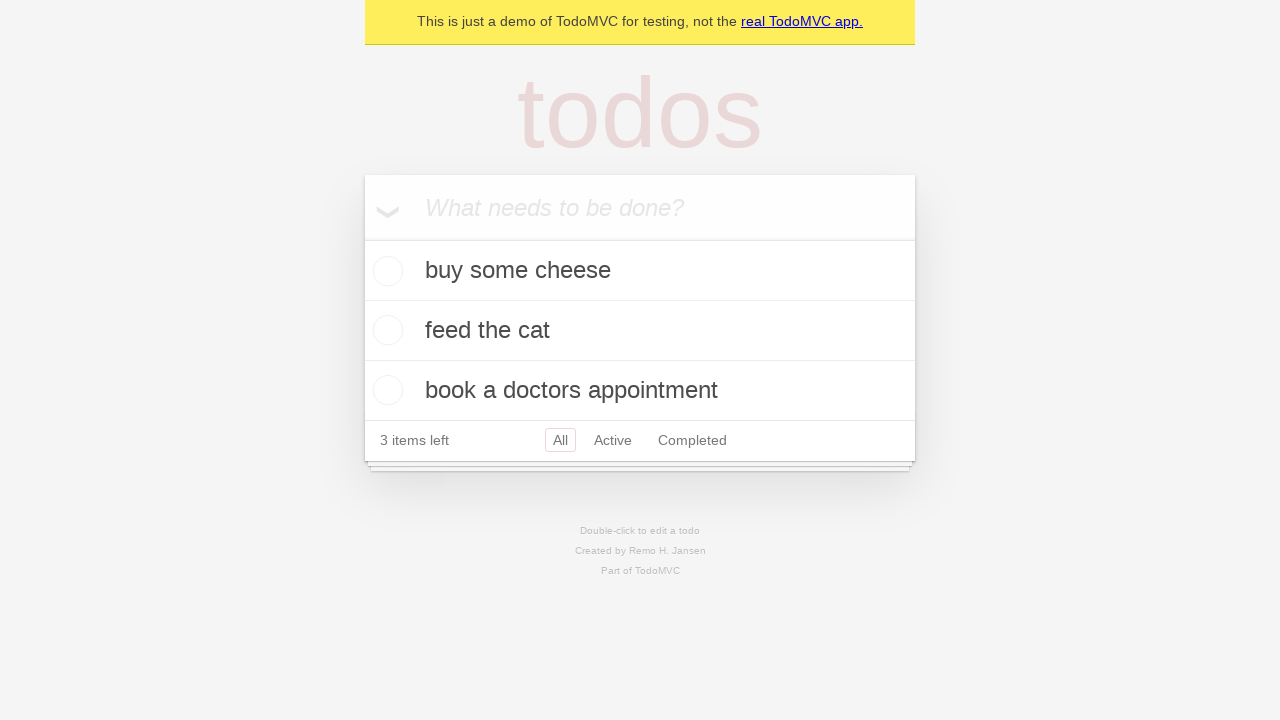

Waited for third todo item to appear in list
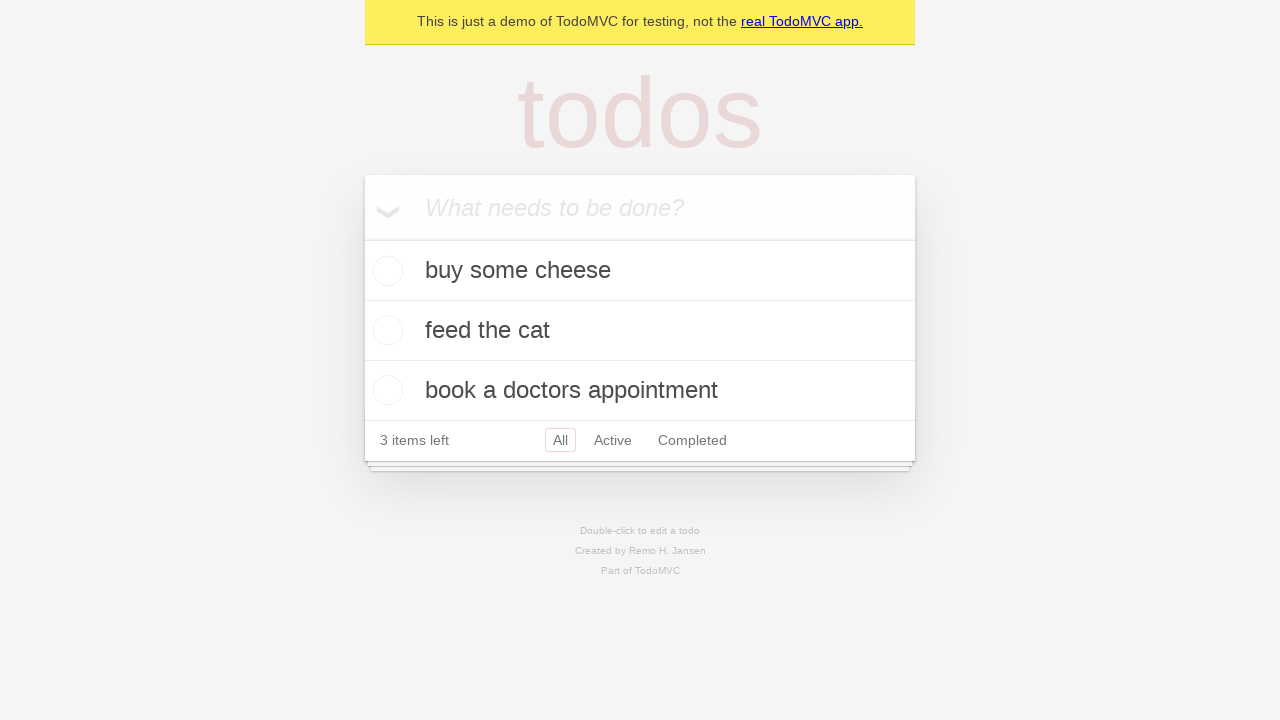

Double-clicked second todo item to enter edit mode at (640, 330) on .todo-list li:nth-child(2) label
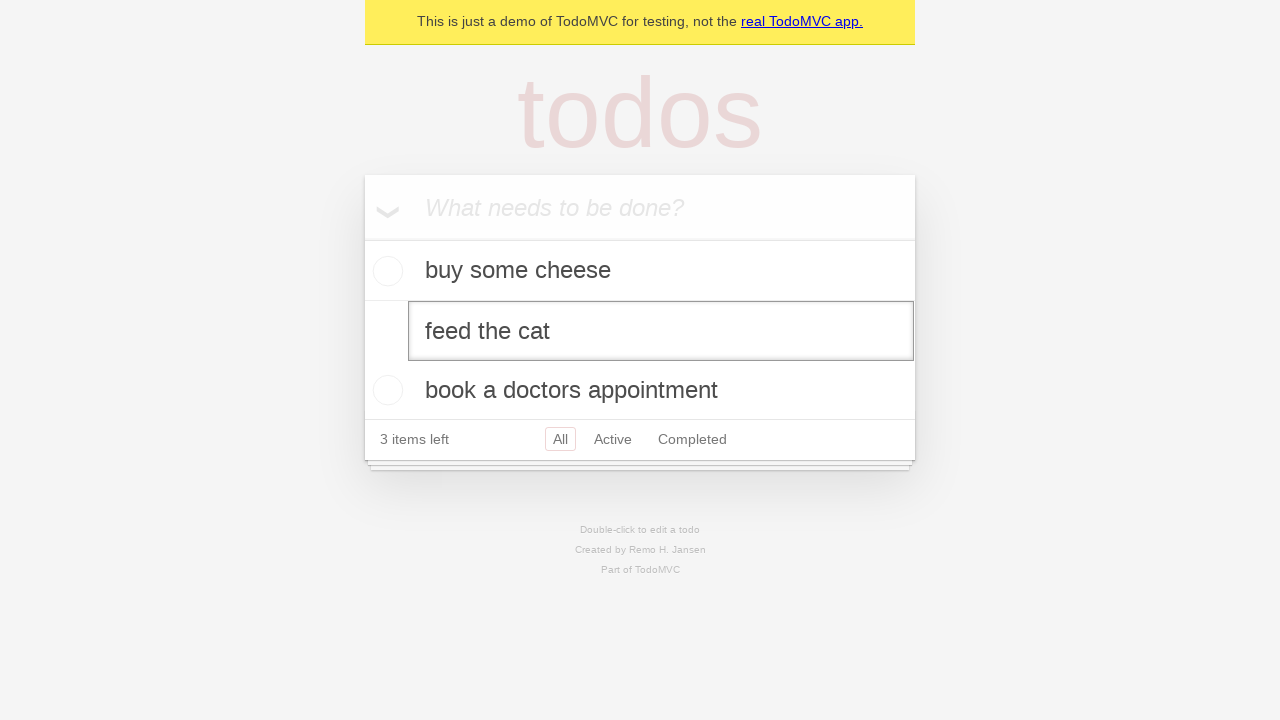

Verified second todo item is in editing mode
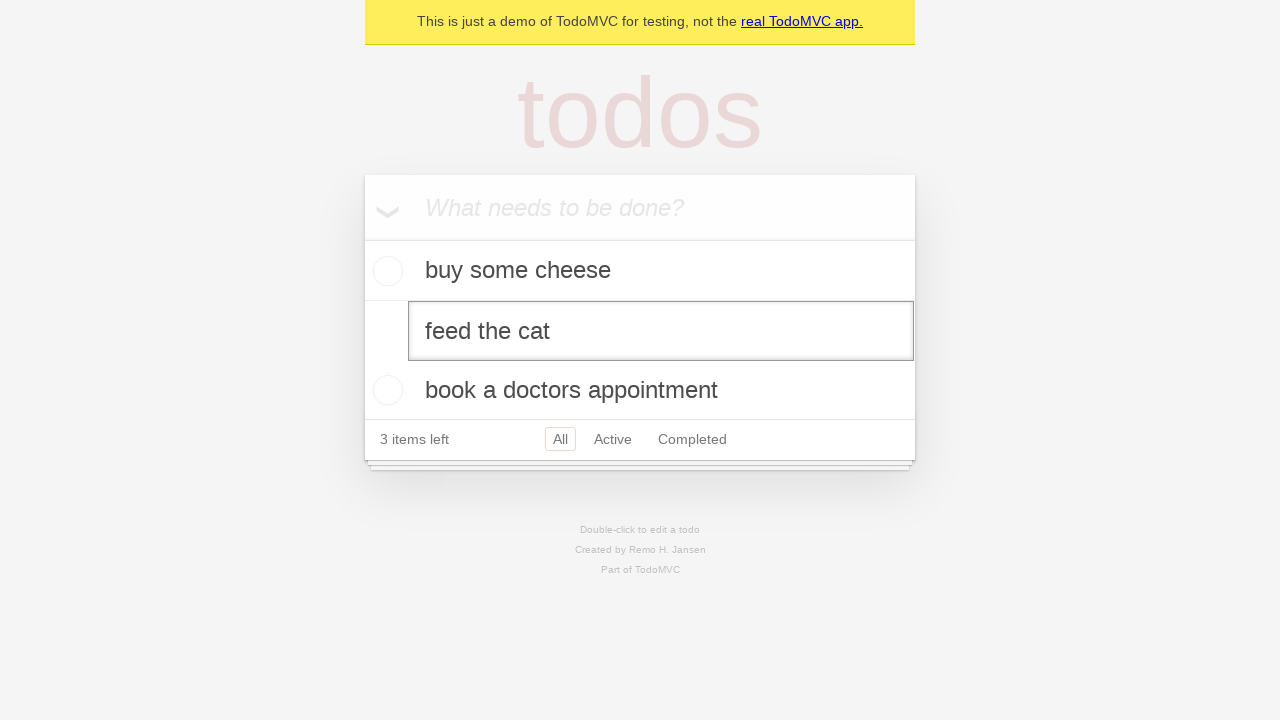

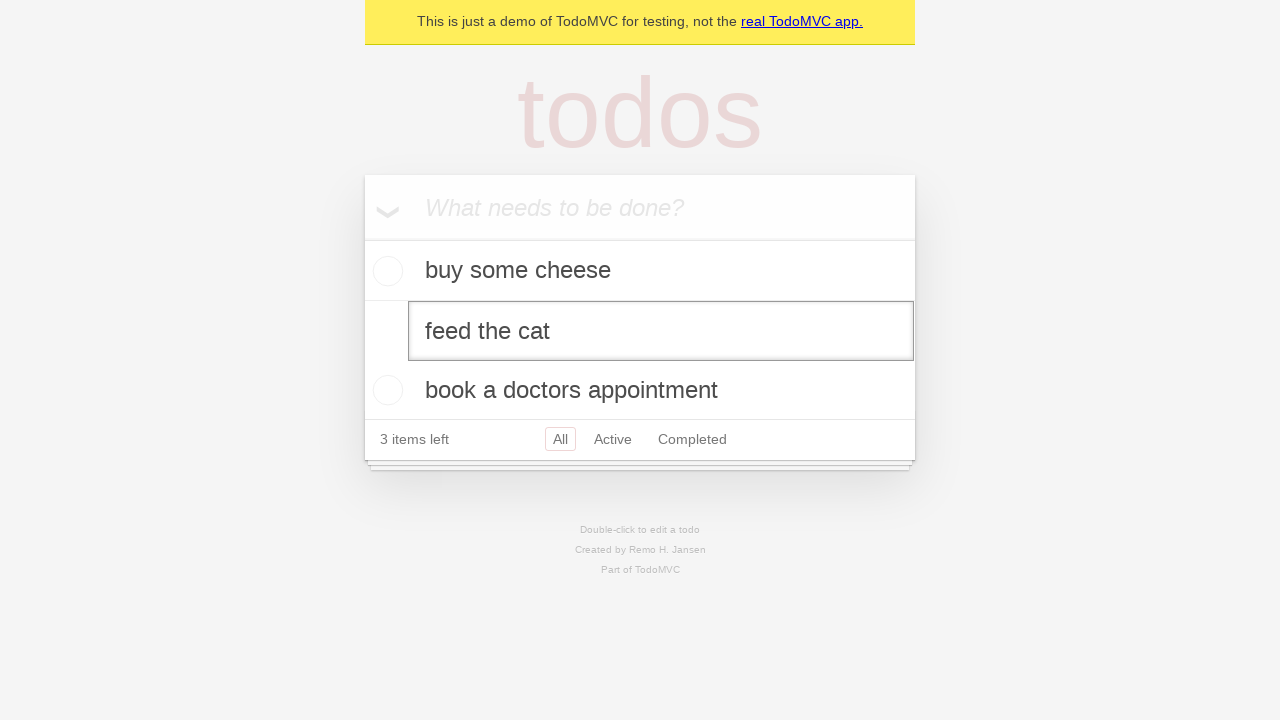